Navigates to Mars NASA news site and waits for news content to load, verifying the page displays article text elements

Starting URL: https://data-class-mars.s3.amazonaws.com/Mars/index.html

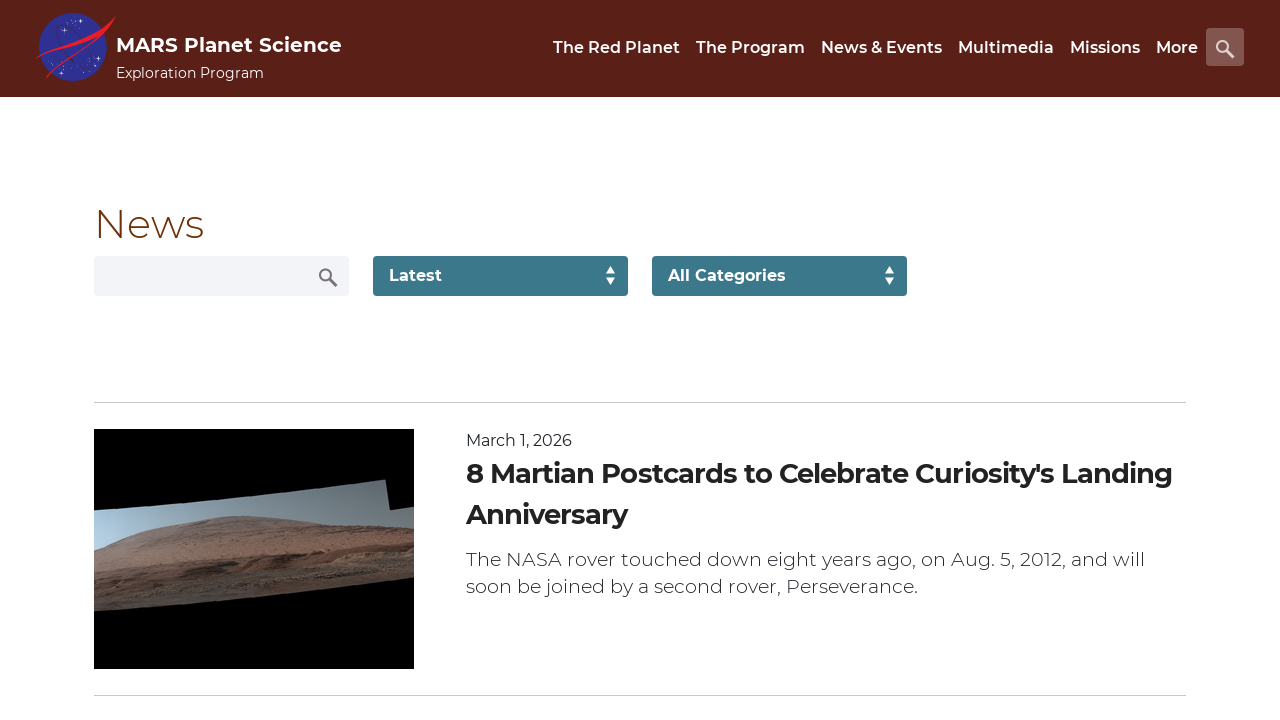

Navigated to Mars NASA news site
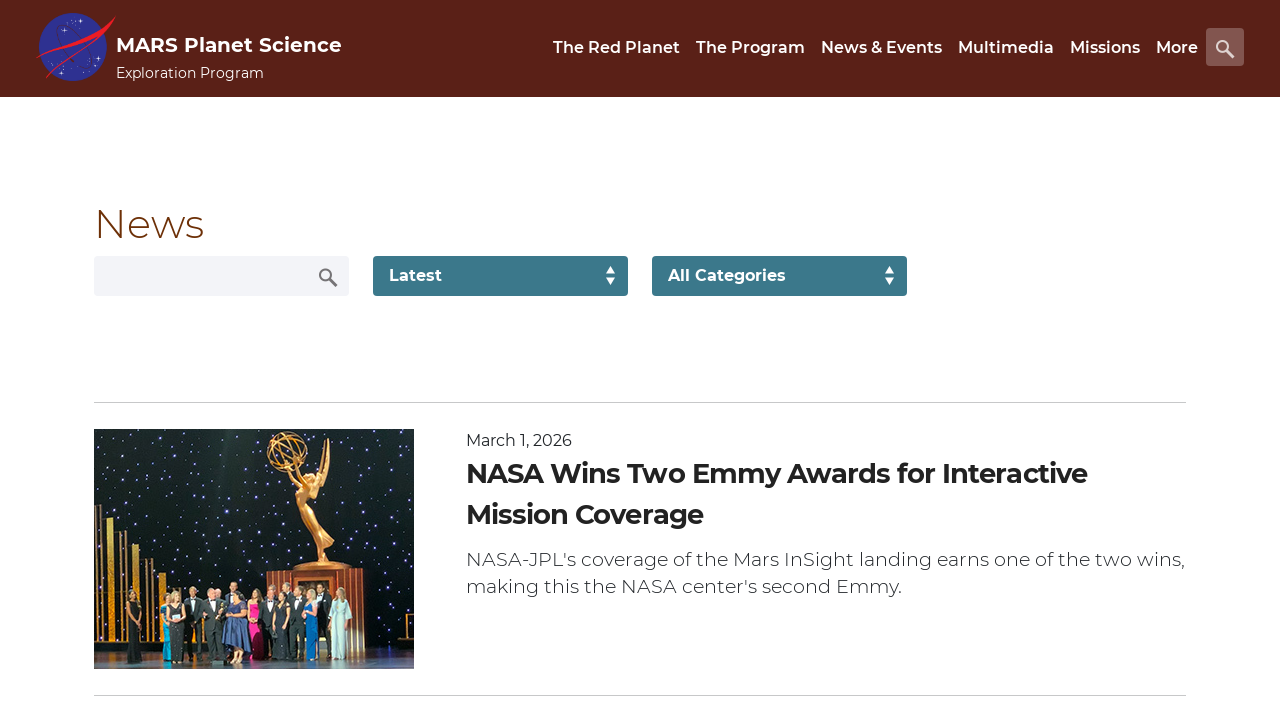

News content loaded successfully
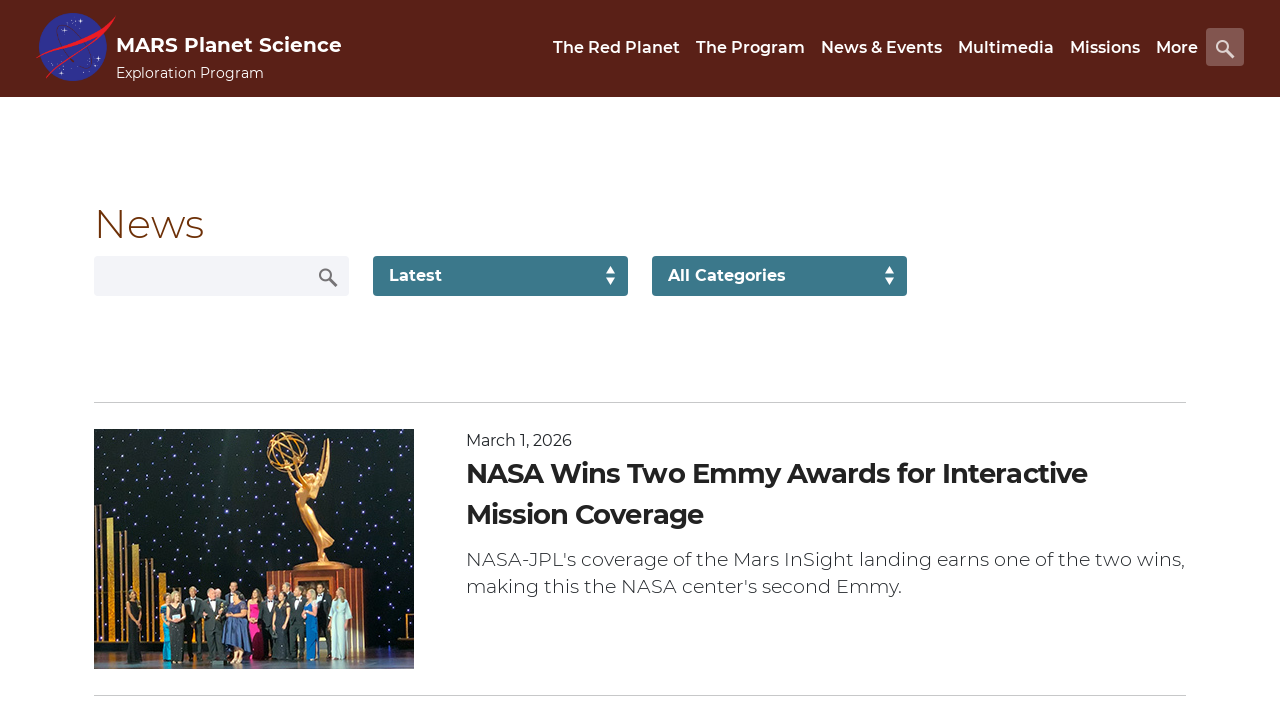

Article title elements verified as present
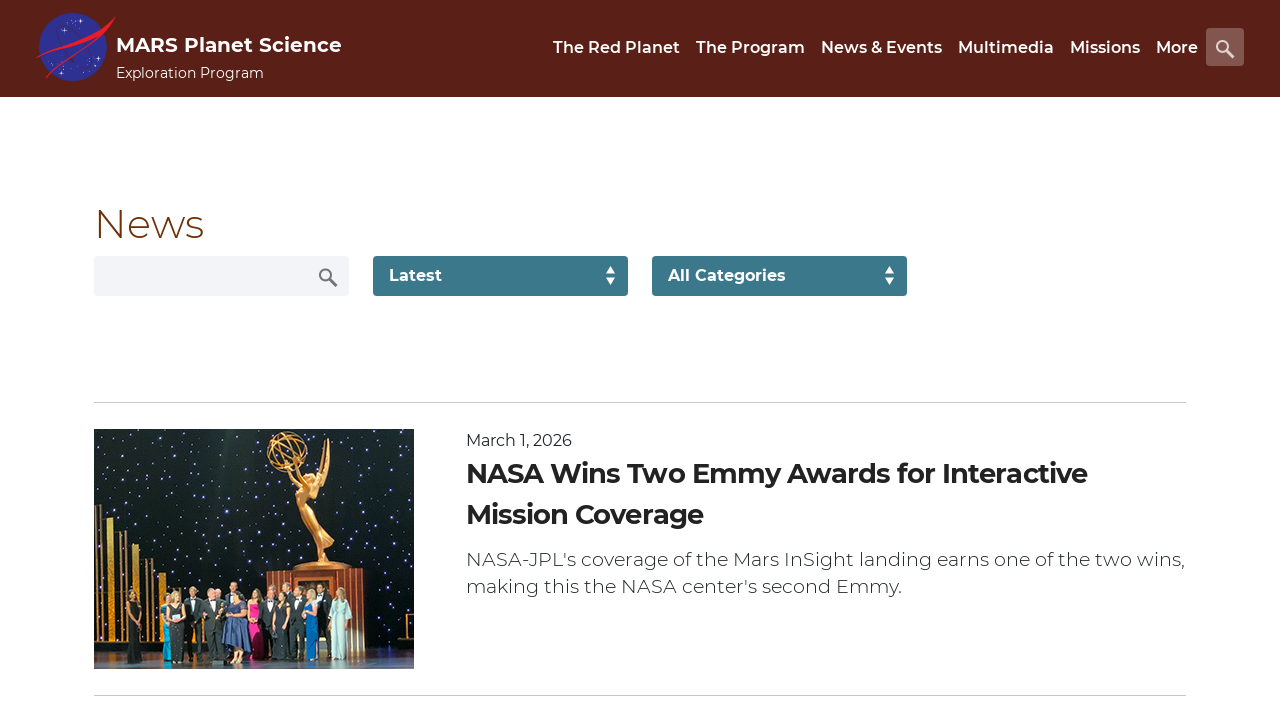

Article teaser body elements verified as present
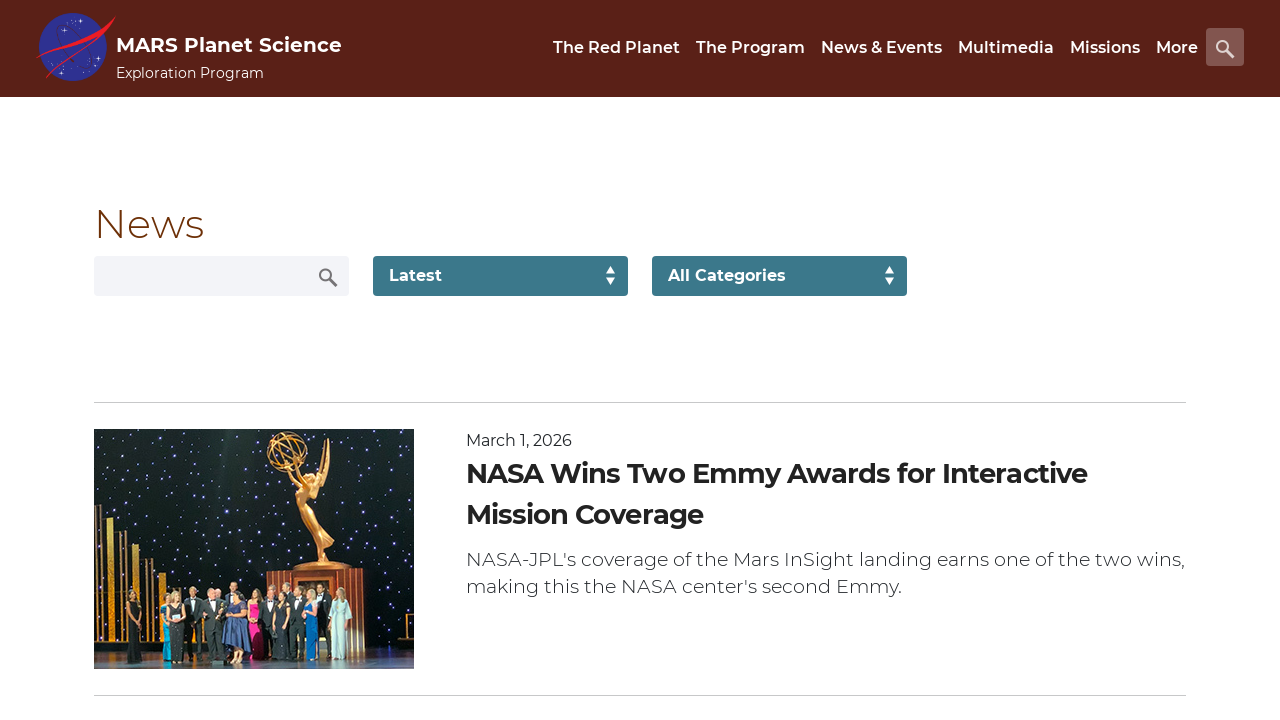

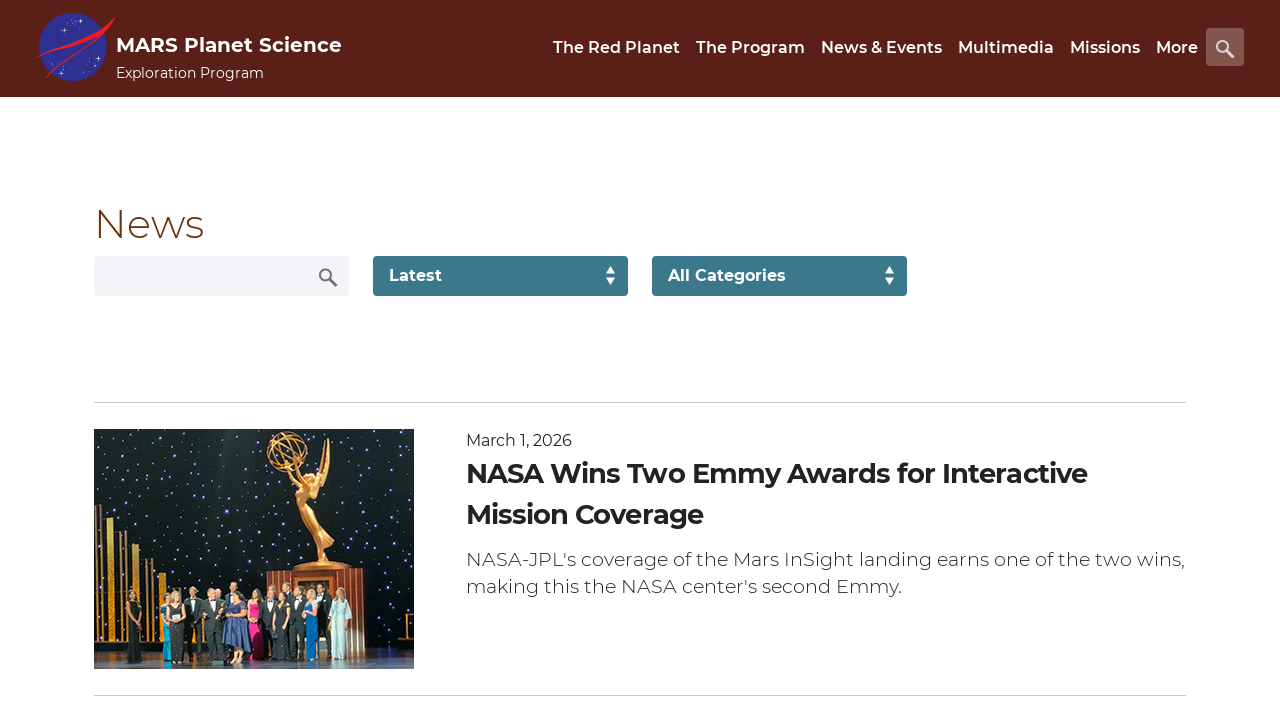